Tests simple alert button by clicking it and accepting the alert dialog.

Starting URL: https://demoqa.com/alerts

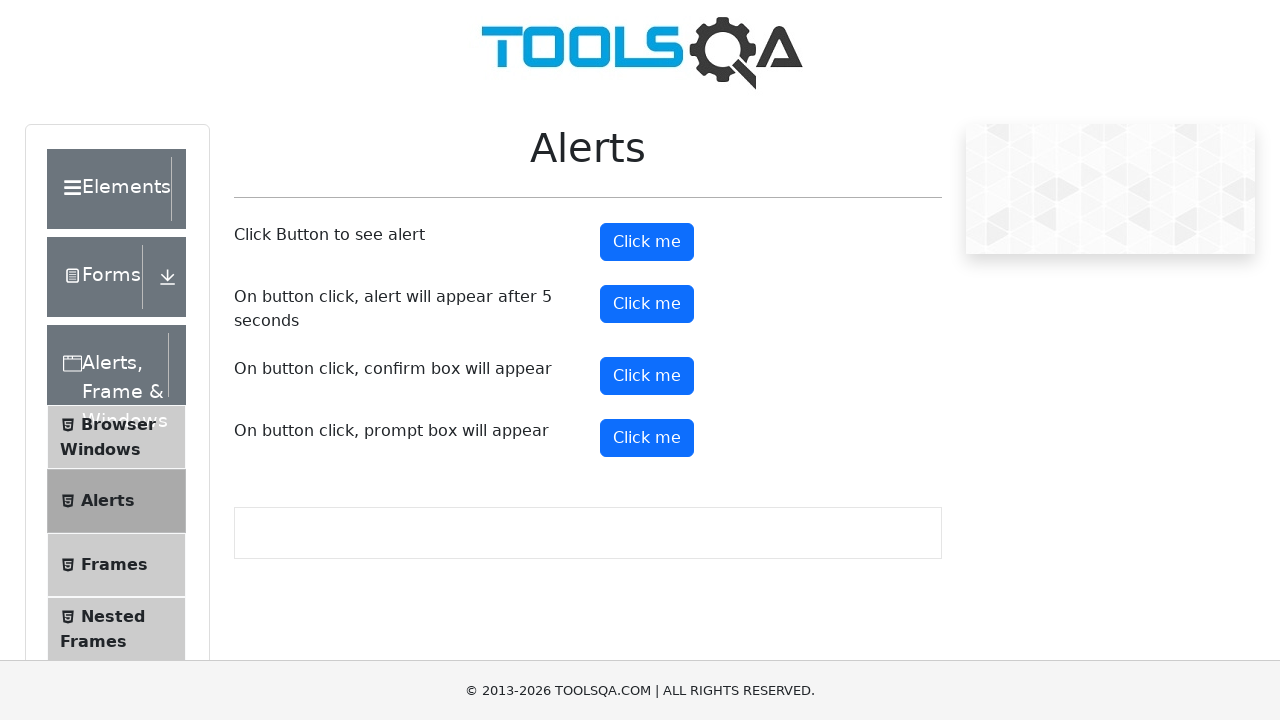

Set up dialog handler to accept alerts
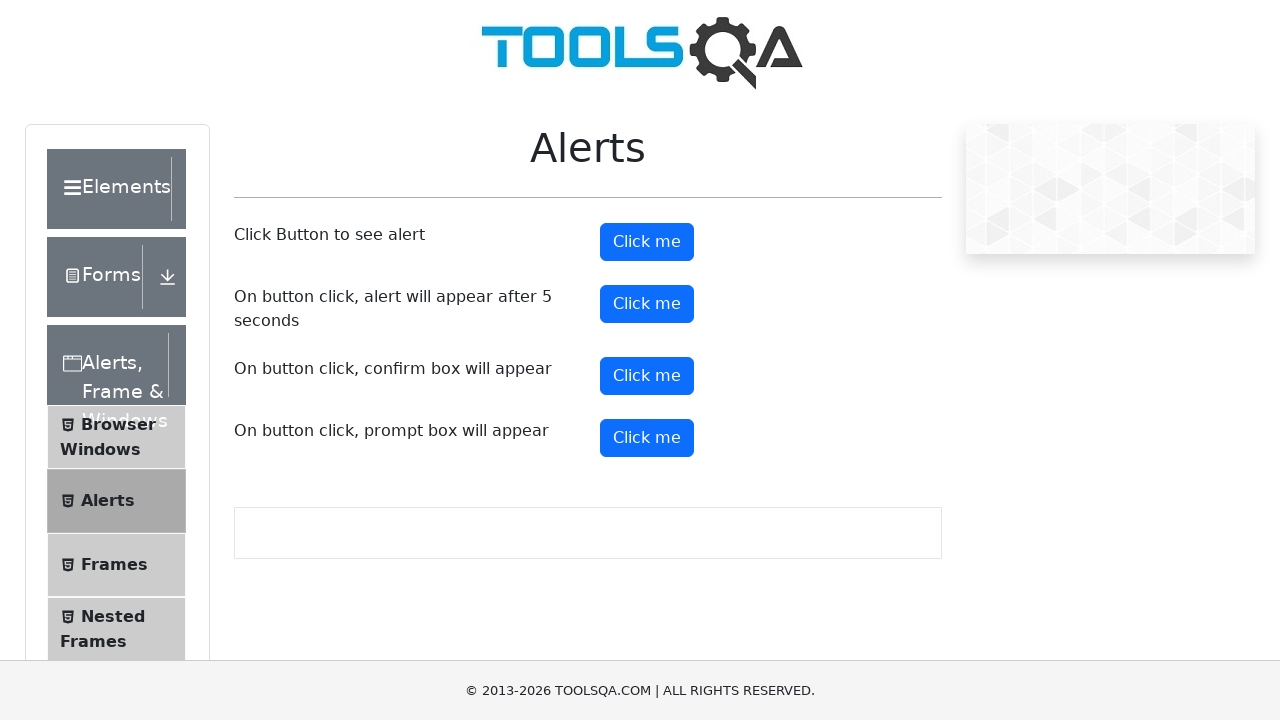

Clicked the simple alert button at (647, 242) on #alertButton
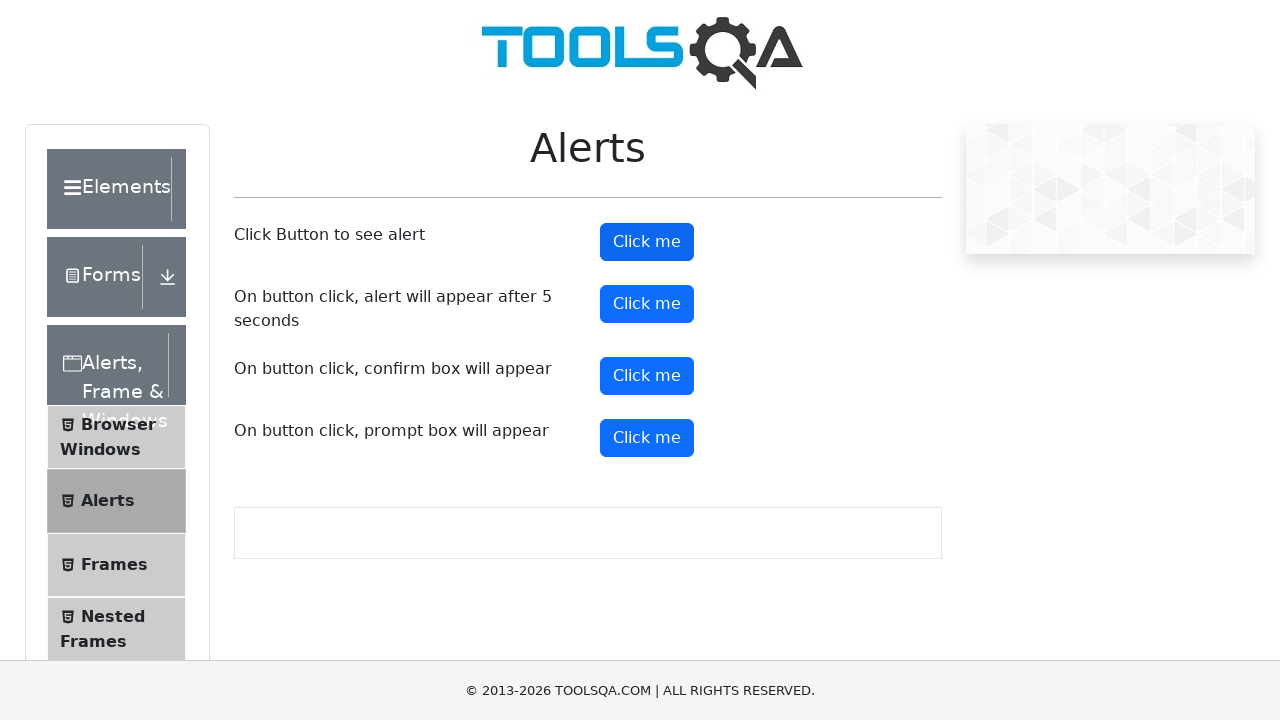

Waited for alert dialog to be processed
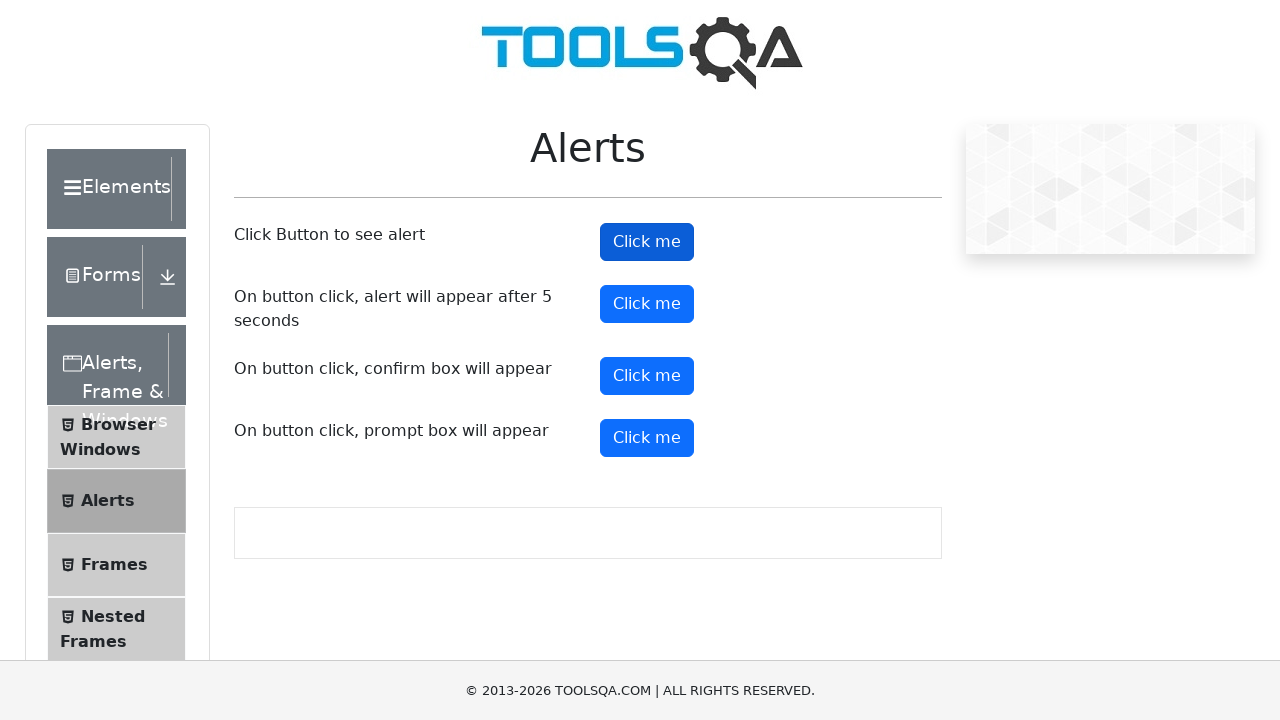

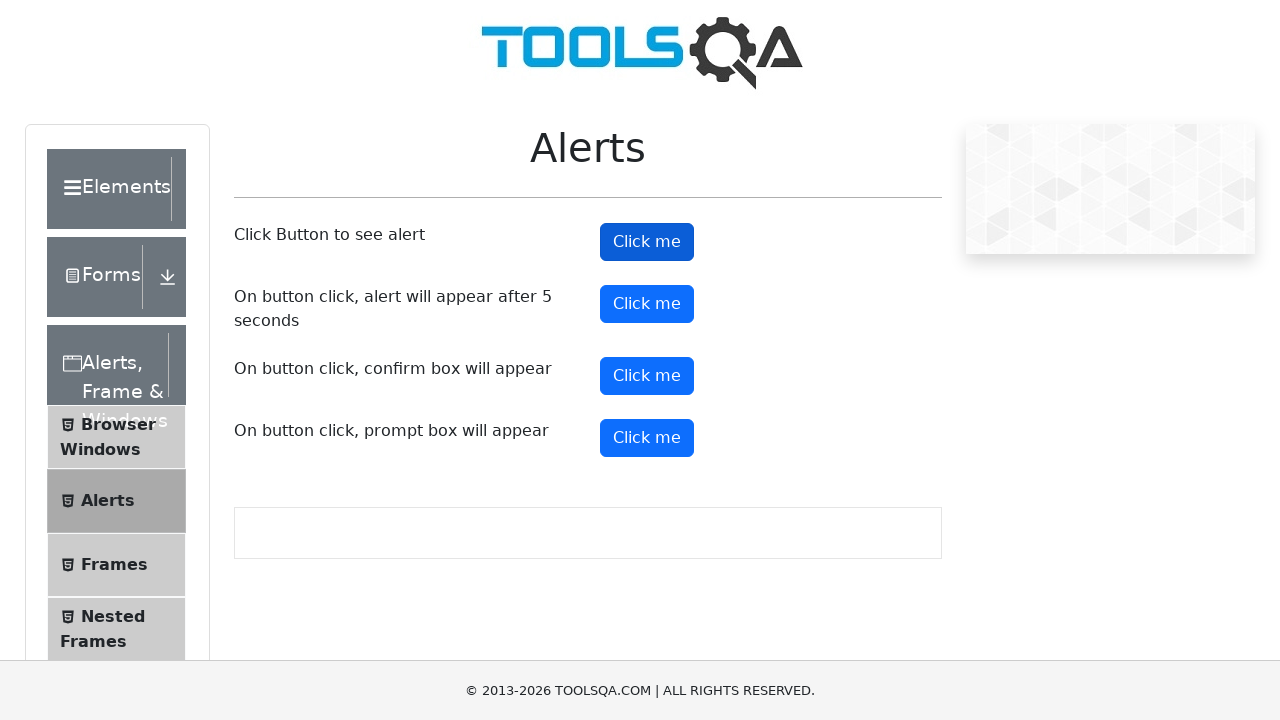